Tests dropdown selection functionality on a Tamil calendar website by selecting a month from the dropdown menu using index-based selection (selects the 4th option, index 3).

Starting URL: https://www.tamildailycalendar.com/tamil_daily_calendar.php

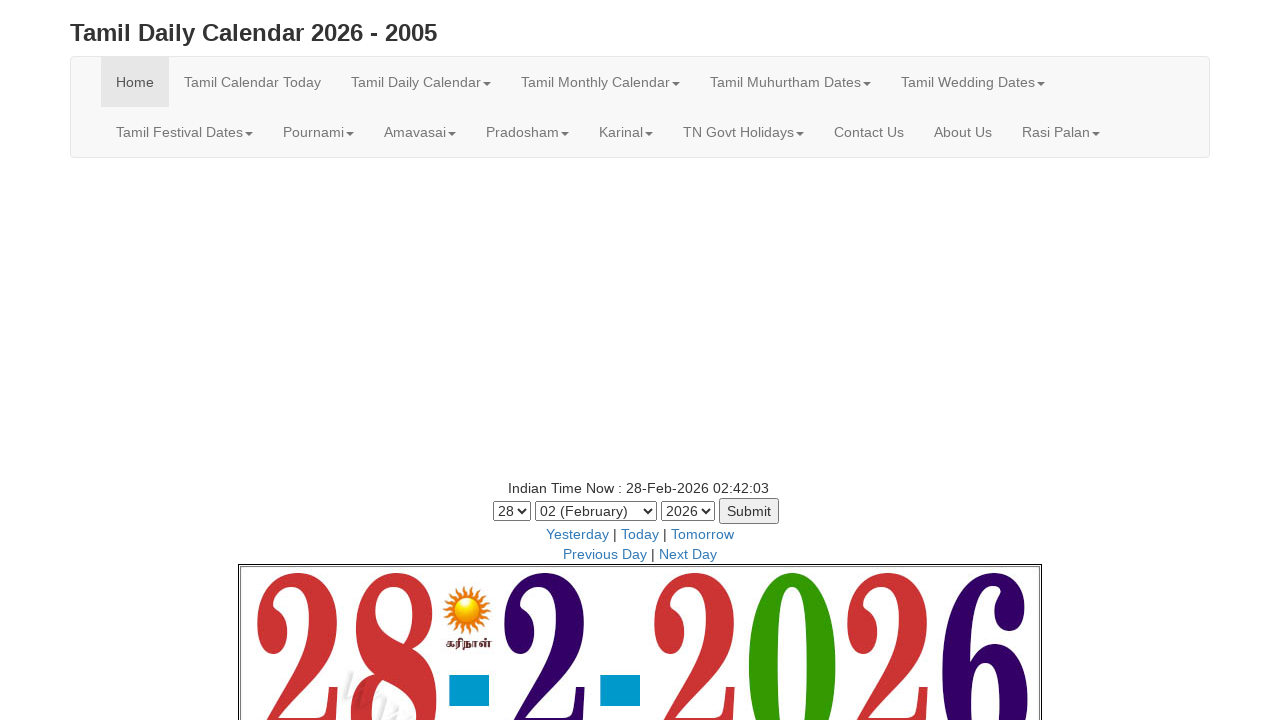

Month dropdown element loaded and ready
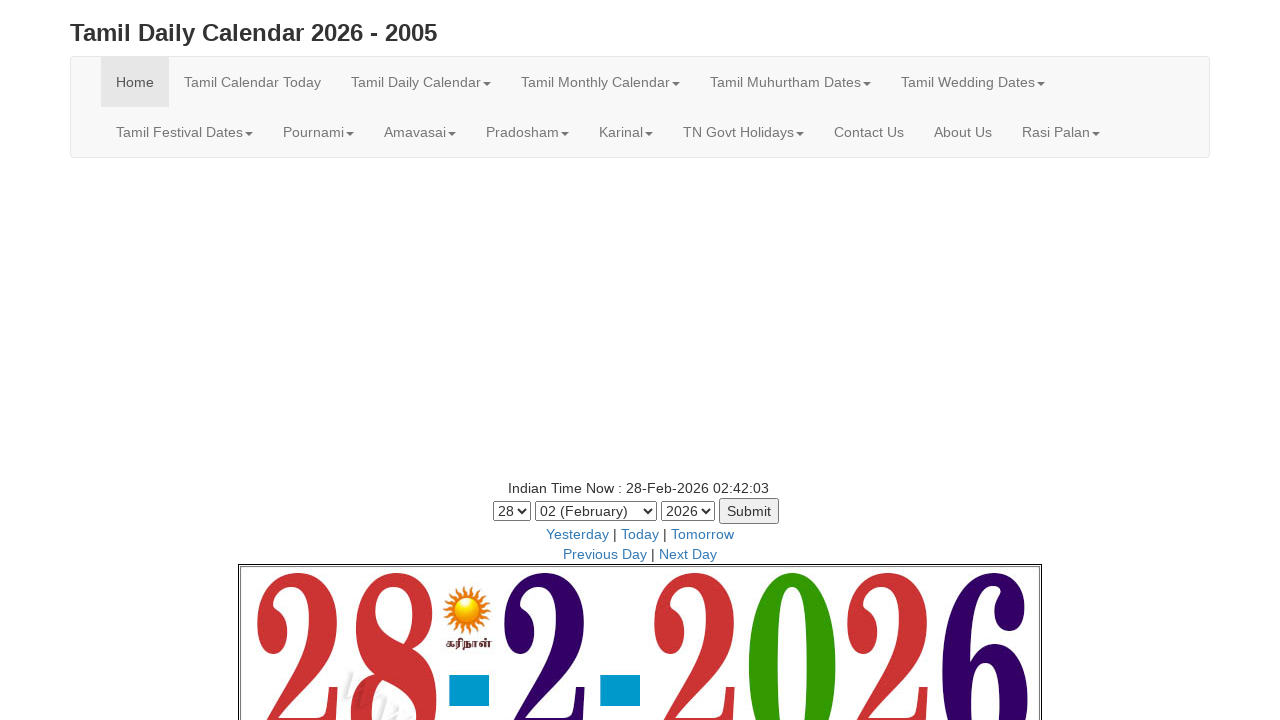

Selected 4th month option (index 3) from dropdown menu on #month
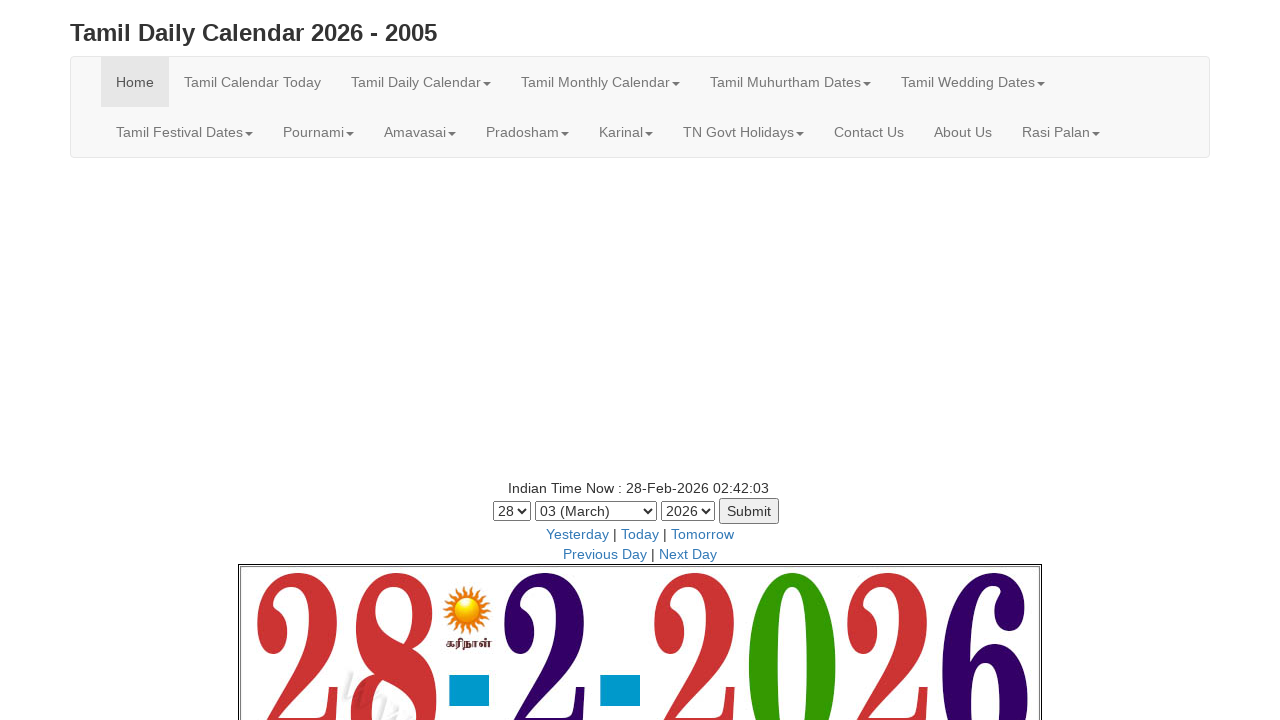

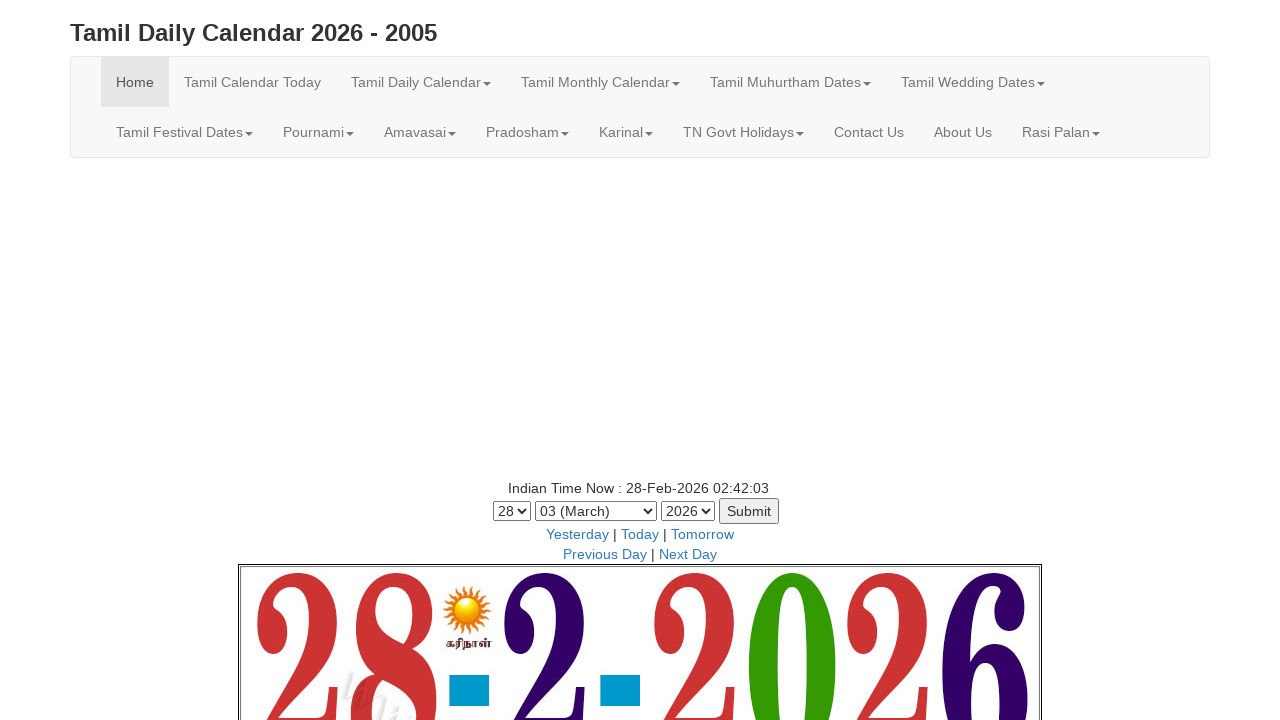